Tests text box functionality on DemoQA site by entering a username value into the input field

Starting URL: https://demoqa.com/text-box

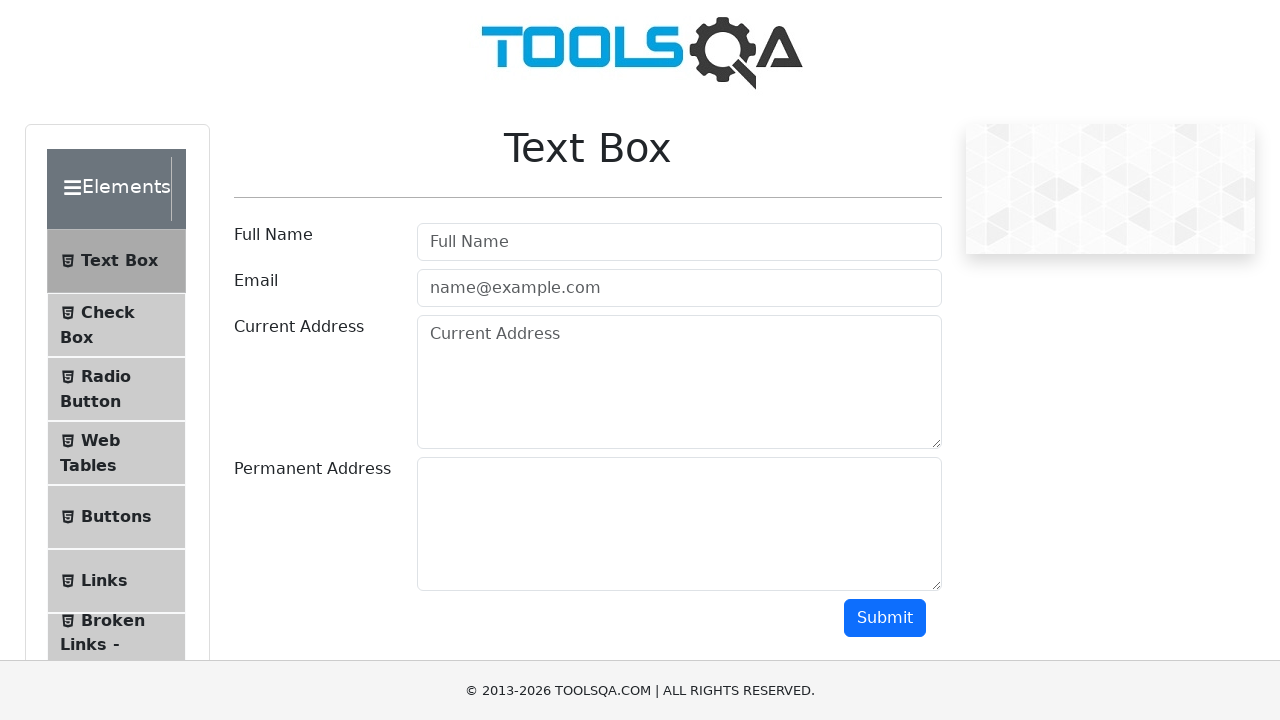

Filled username field with 'hellothere' on input#userName
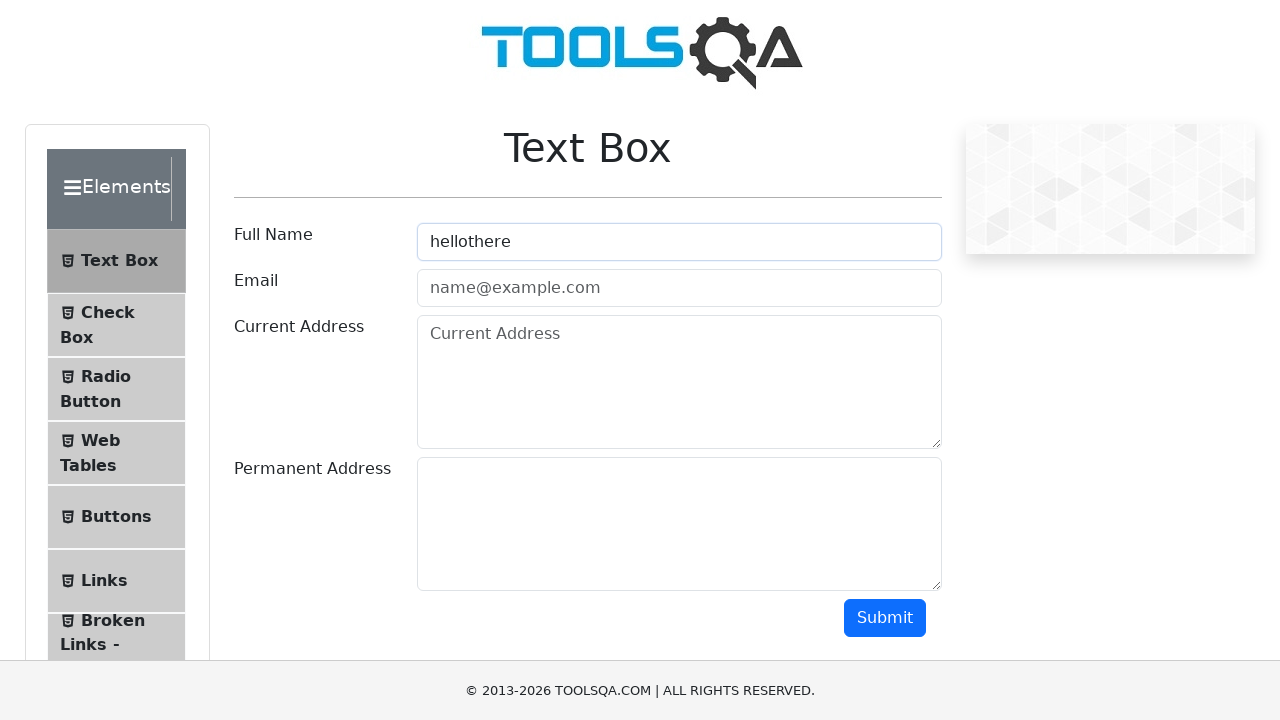

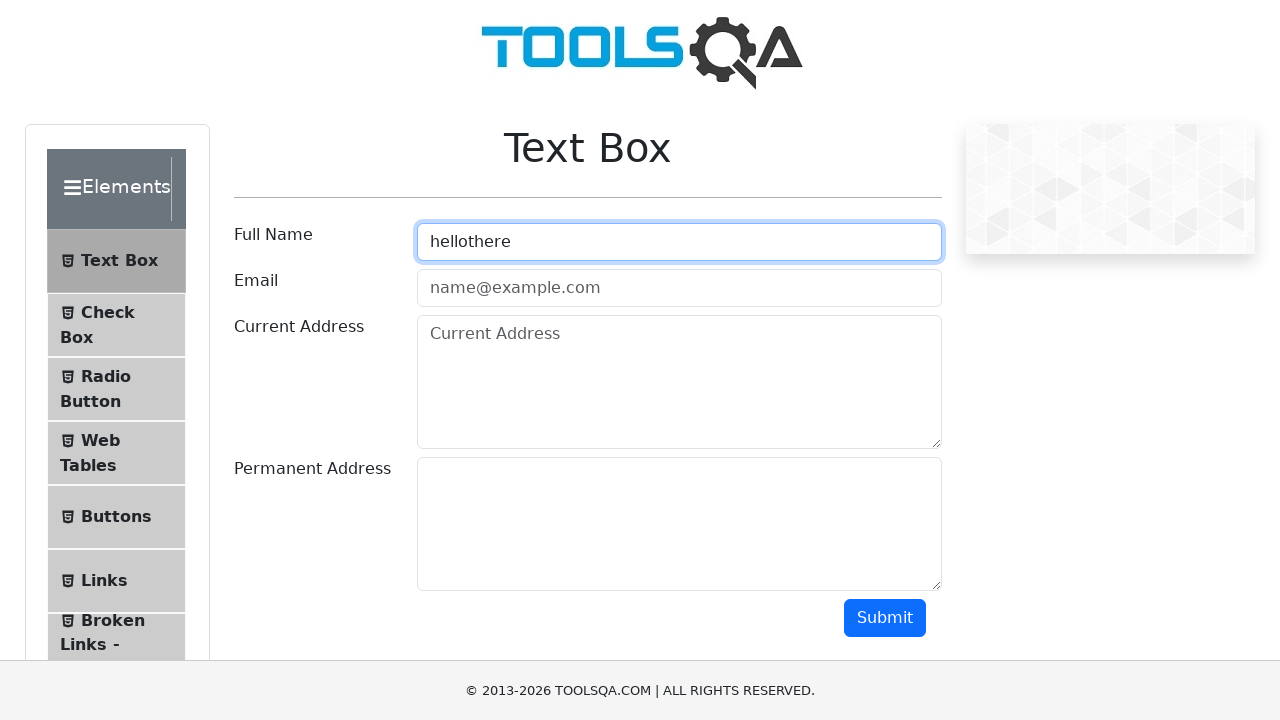